Tests infinite scroll by continuously scrolling down the page

Starting URL: https://the-internet.herokuapp.com/?ref=hackernoon.com

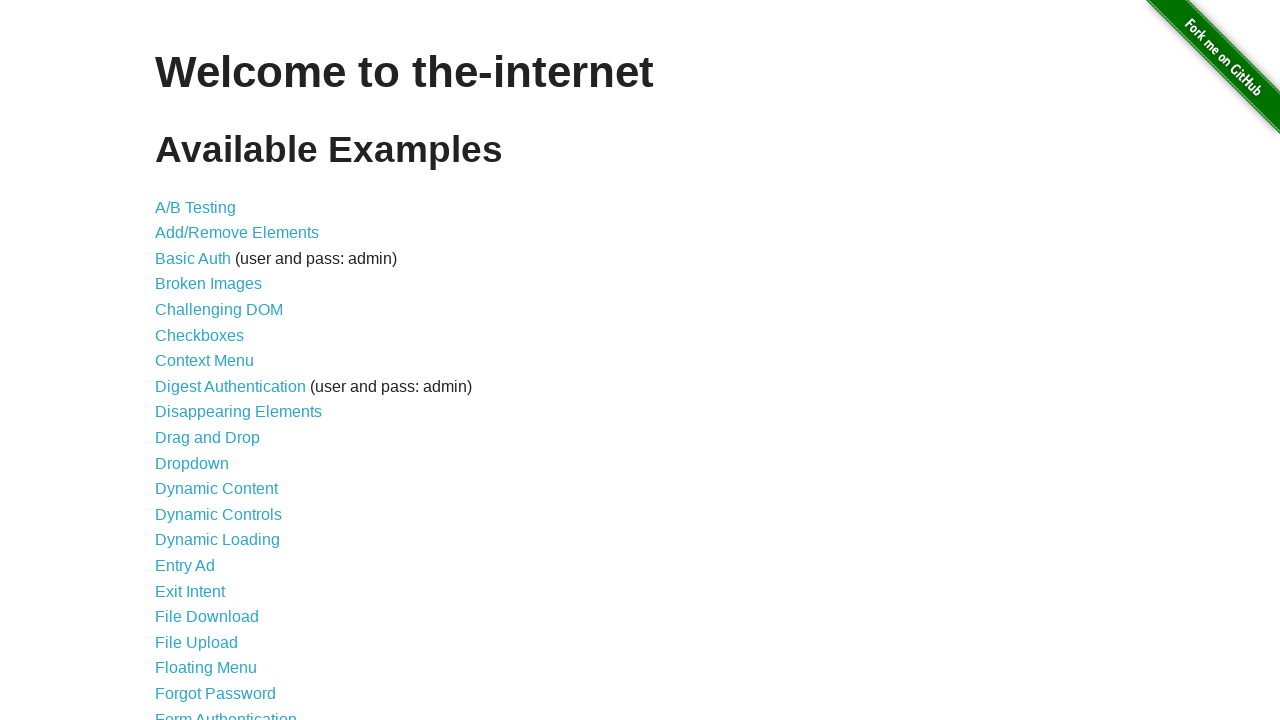

Clicked on Infinite Scroll link at (201, 360) on xpath=//a[contains(text(),'Infinite')]
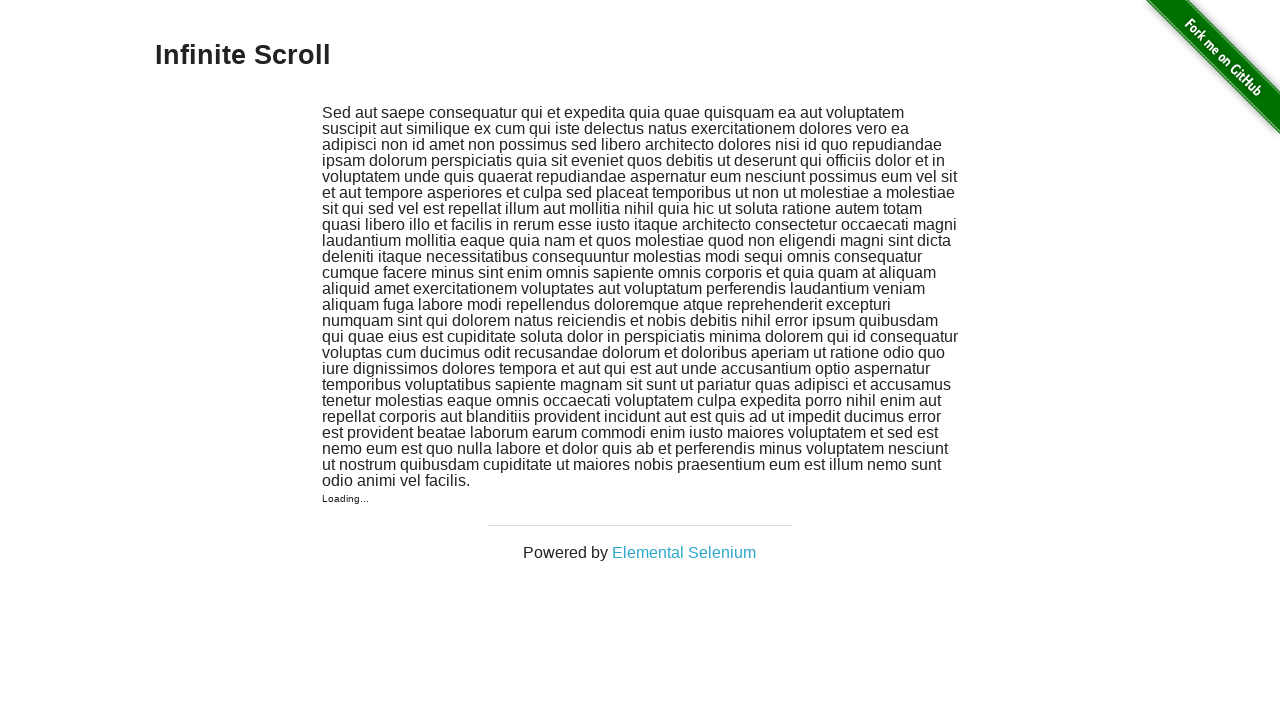

Scrolled down to bottom of page
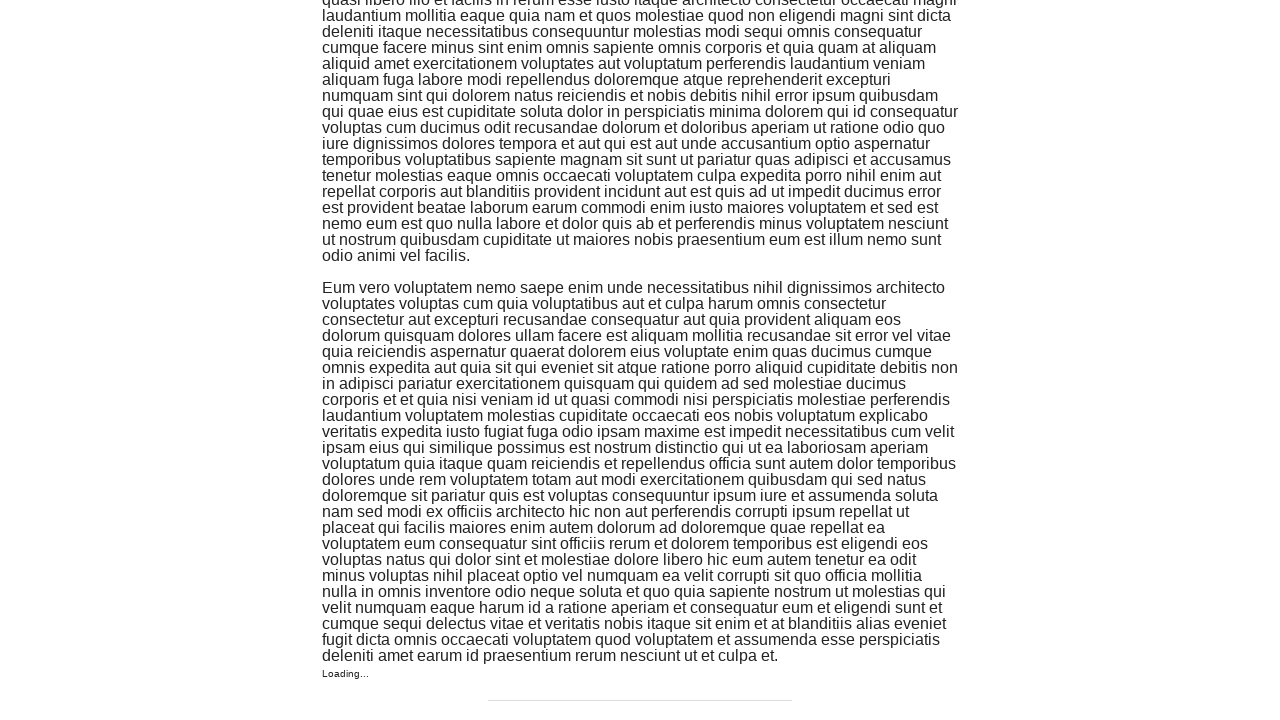

Waited 500ms for new content to load
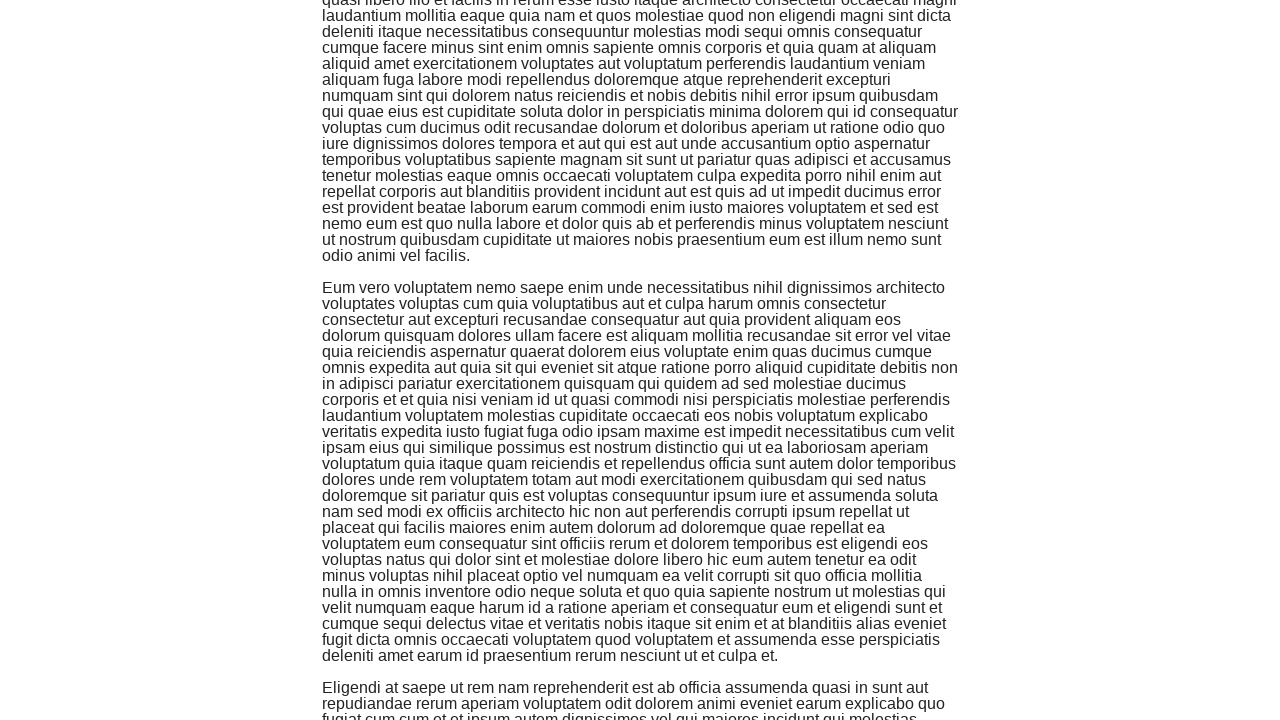

Scrolled down to bottom of page
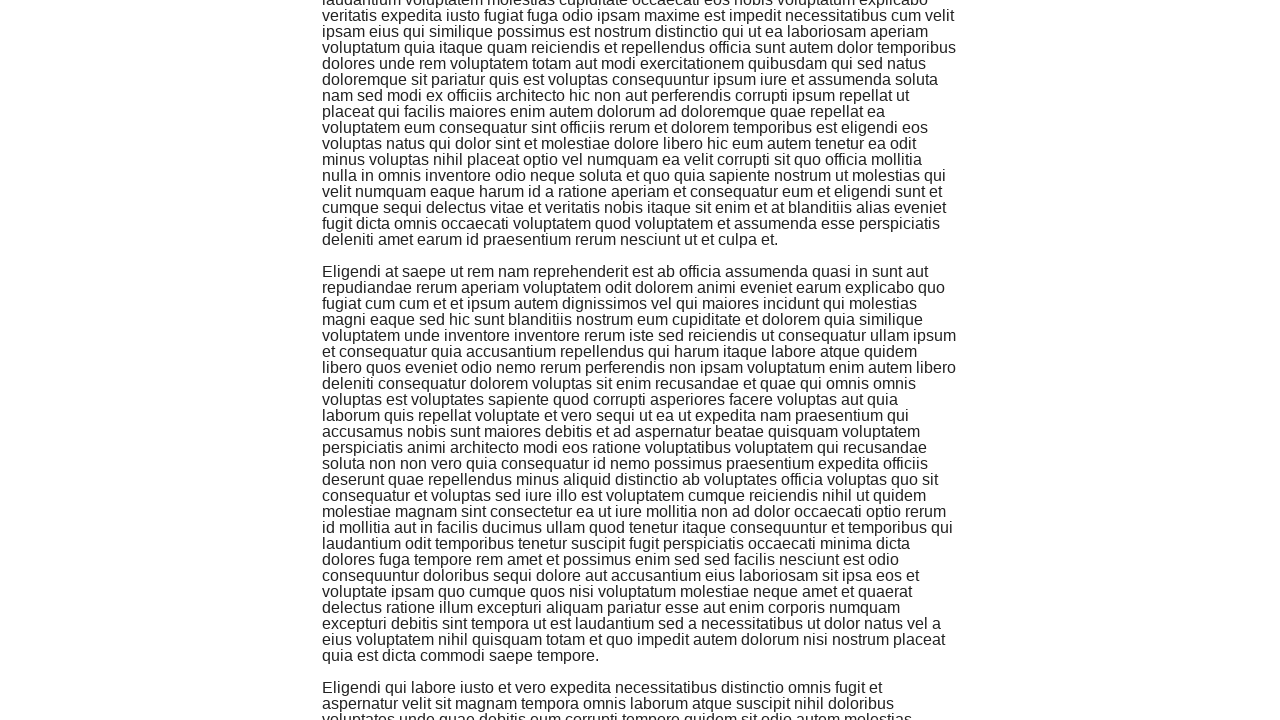

Waited 500ms for new content to load
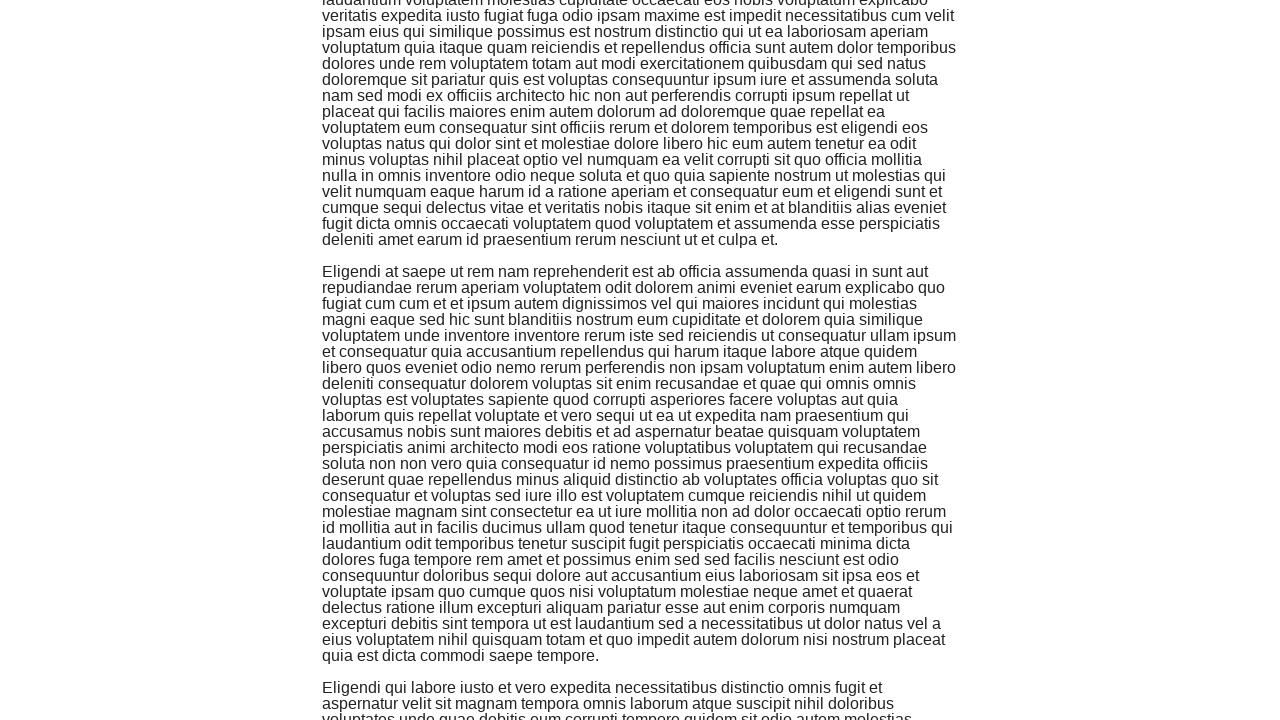

Scrolled down to bottom of page
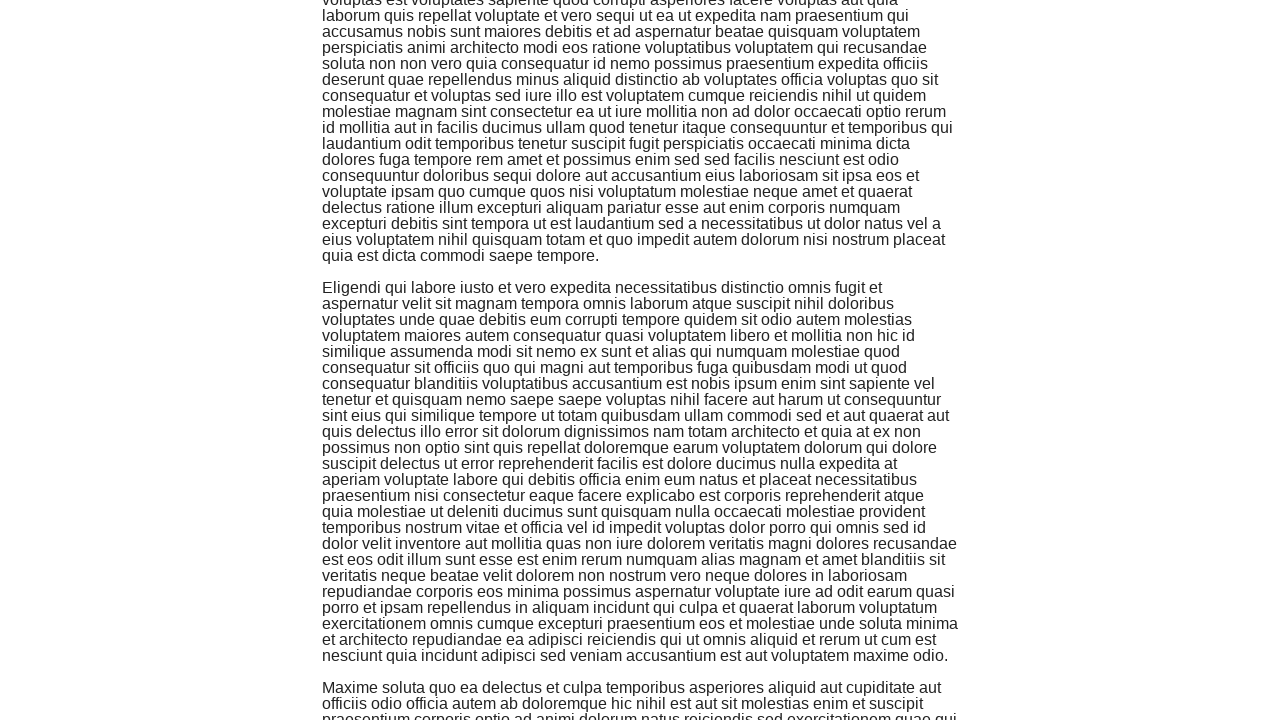

Waited 500ms for new content to load
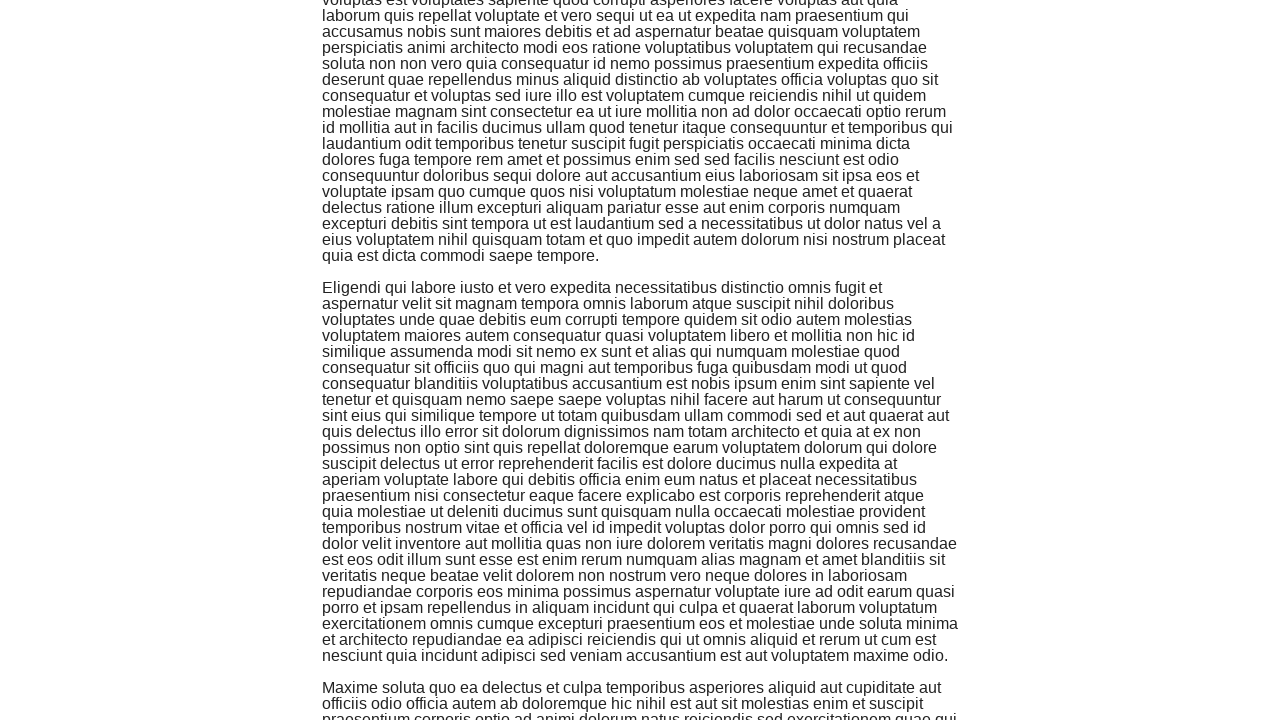

Scrolled down to bottom of page
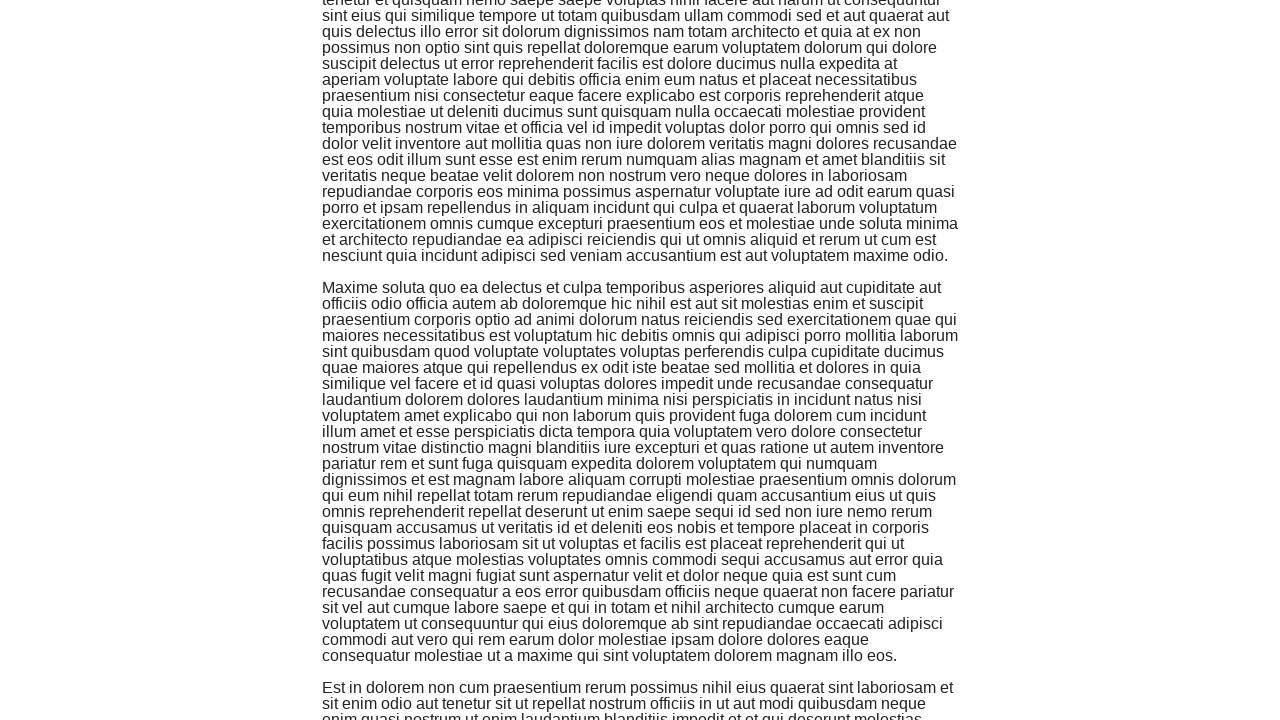

Waited 500ms for new content to load
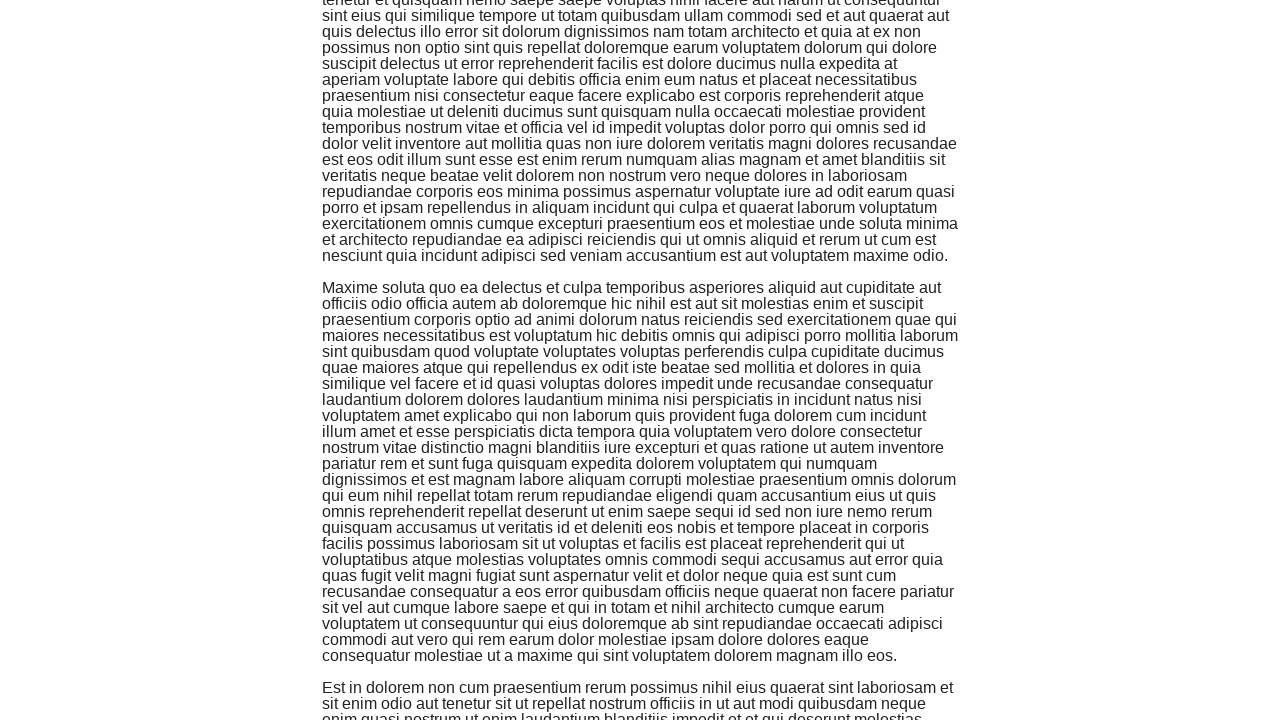

Scrolled down to bottom of page
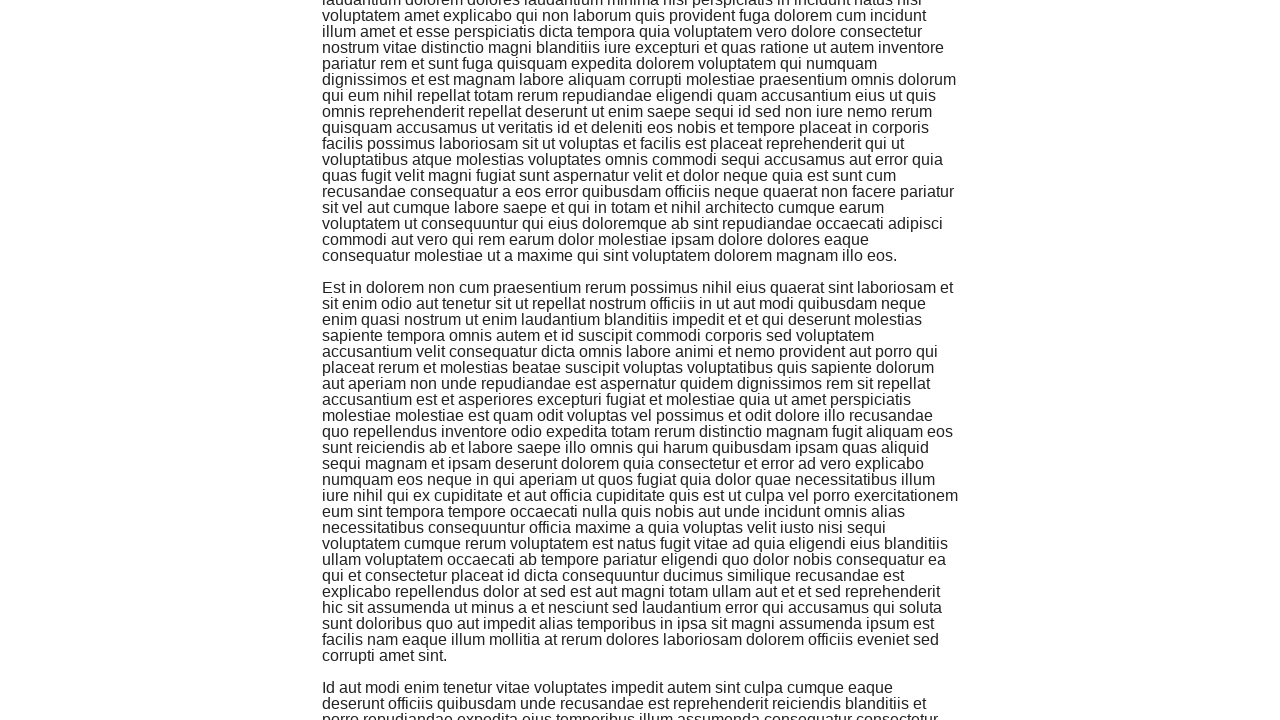

Waited 500ms for new content to load
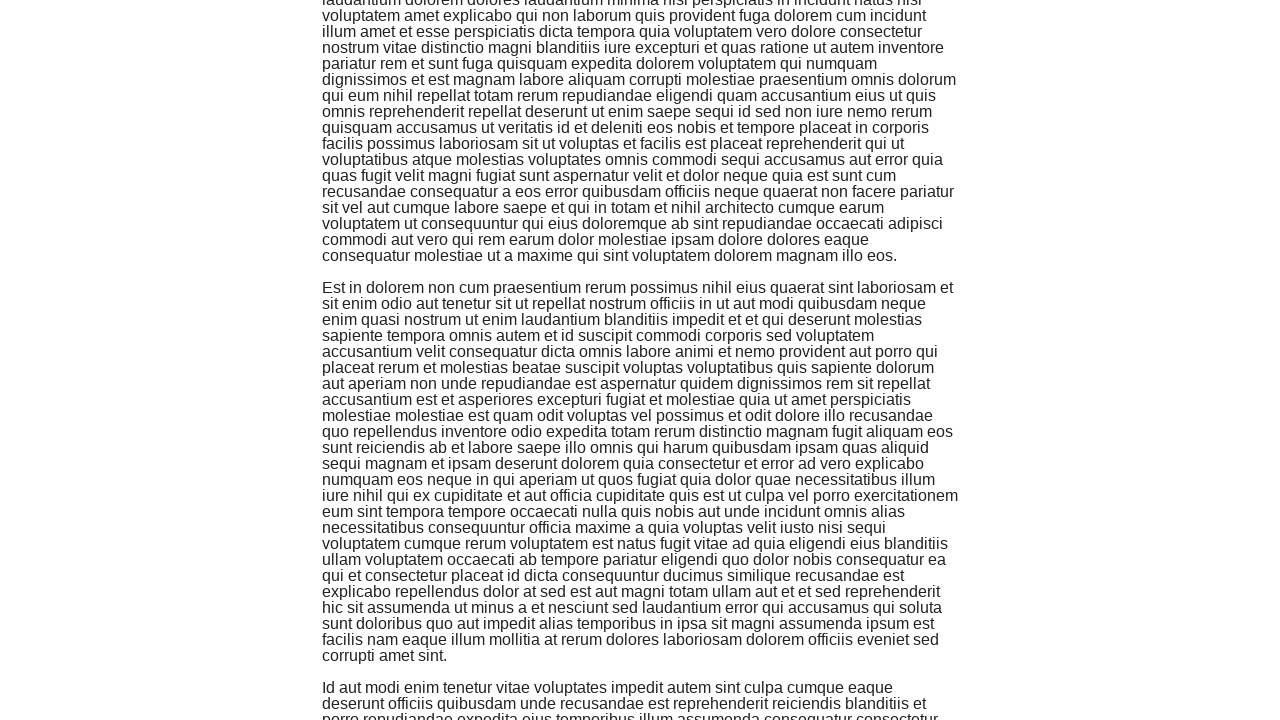

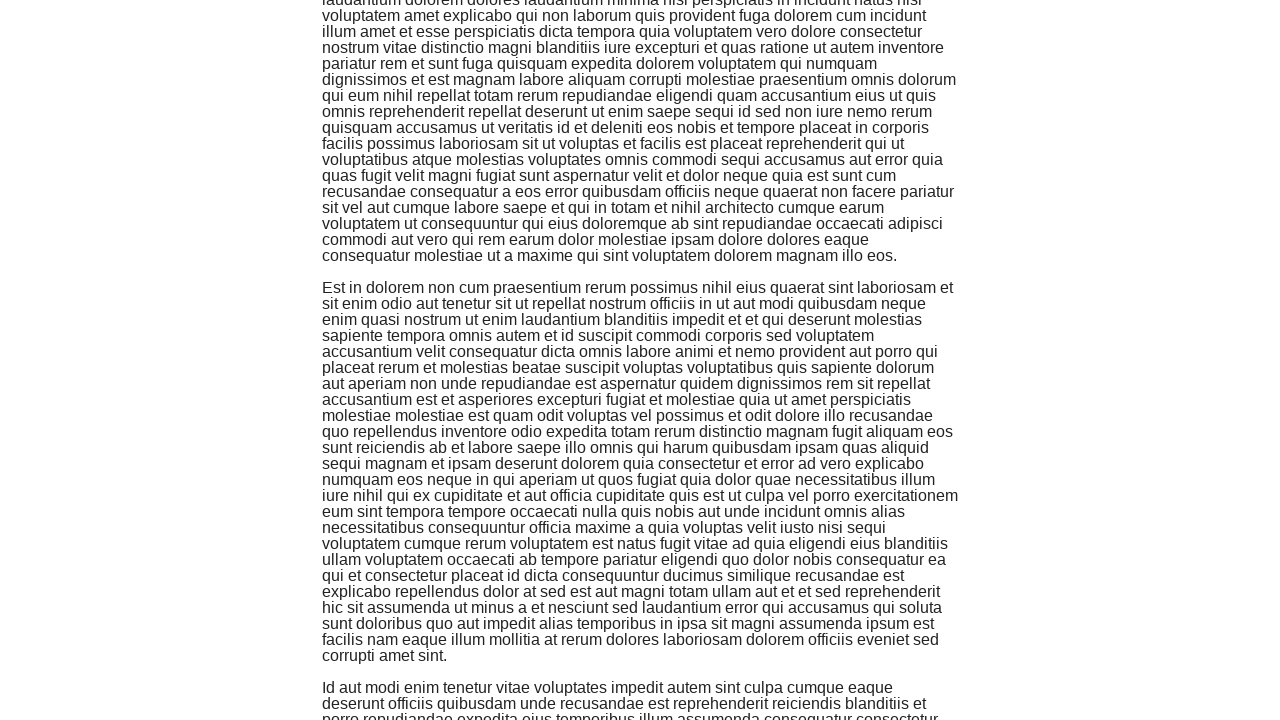